Tests JavaScript alert functionality by clicking on basic elements, triggering an alert, verifying its text content, and accepting it

Starting URL: http://automationbykrishna.com/

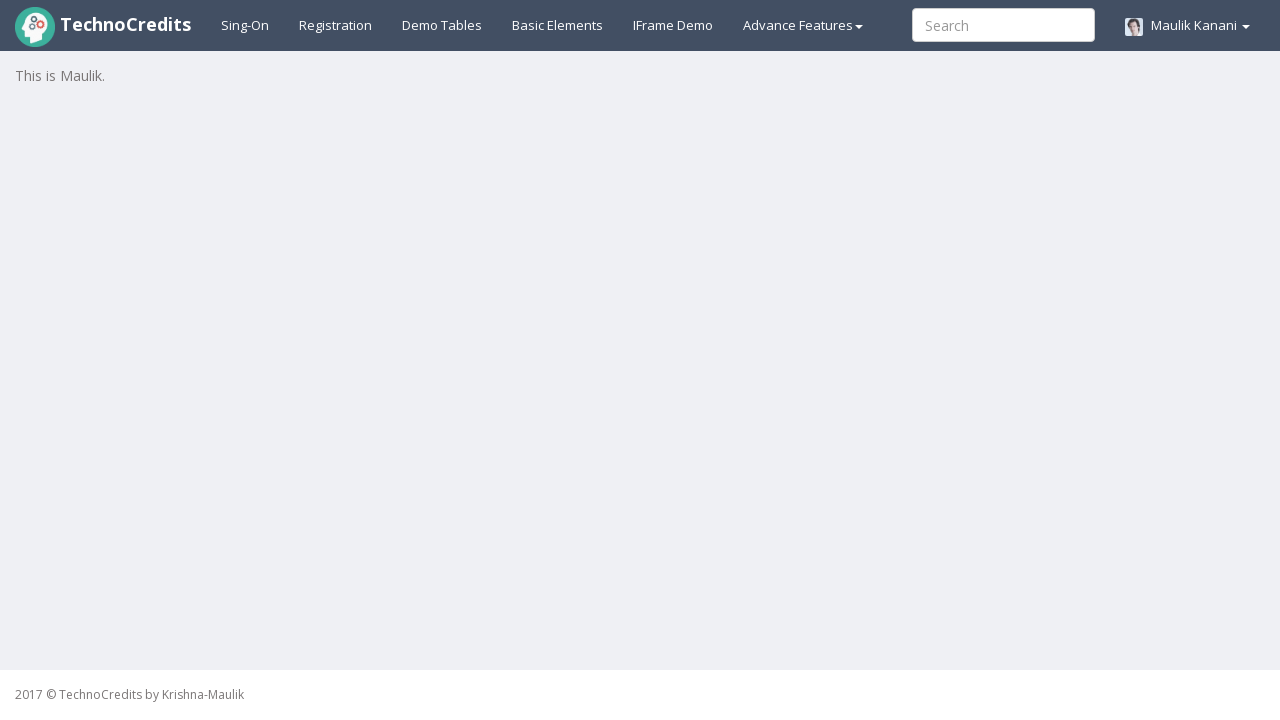

Clicked on basic elements section at (558, 25) on #basicelements
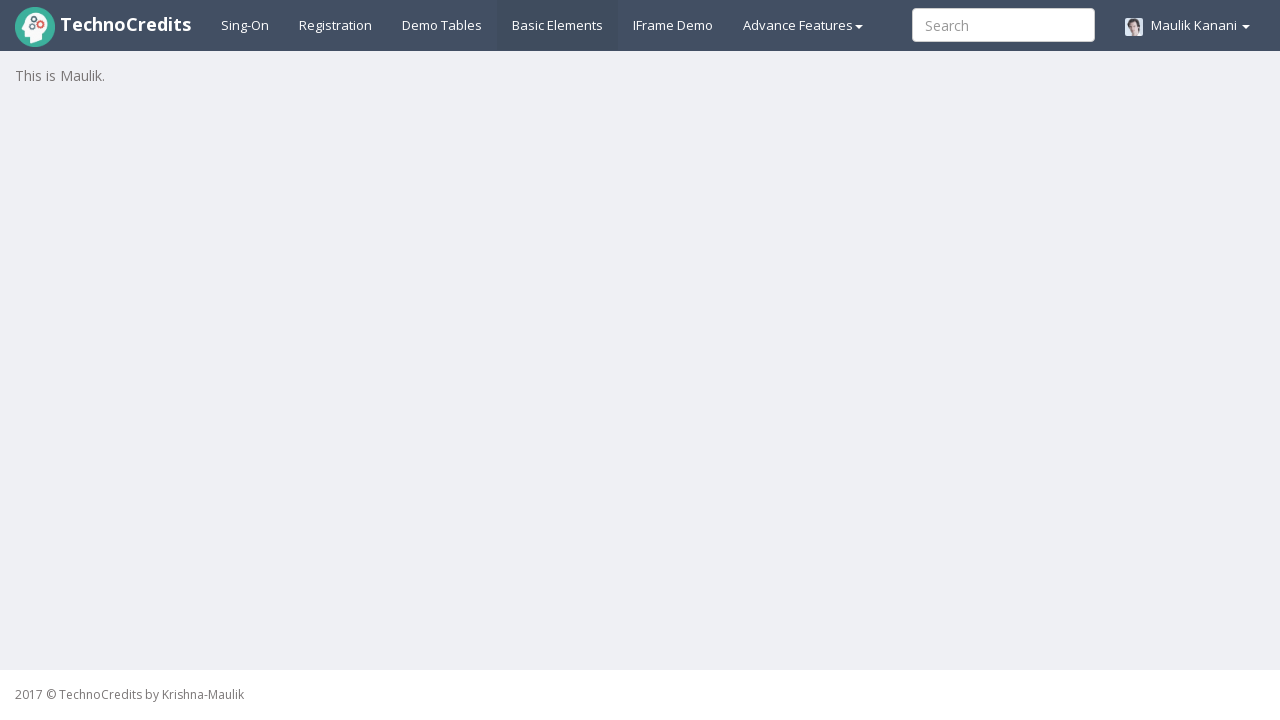

Waited for 2 seconds for page to load
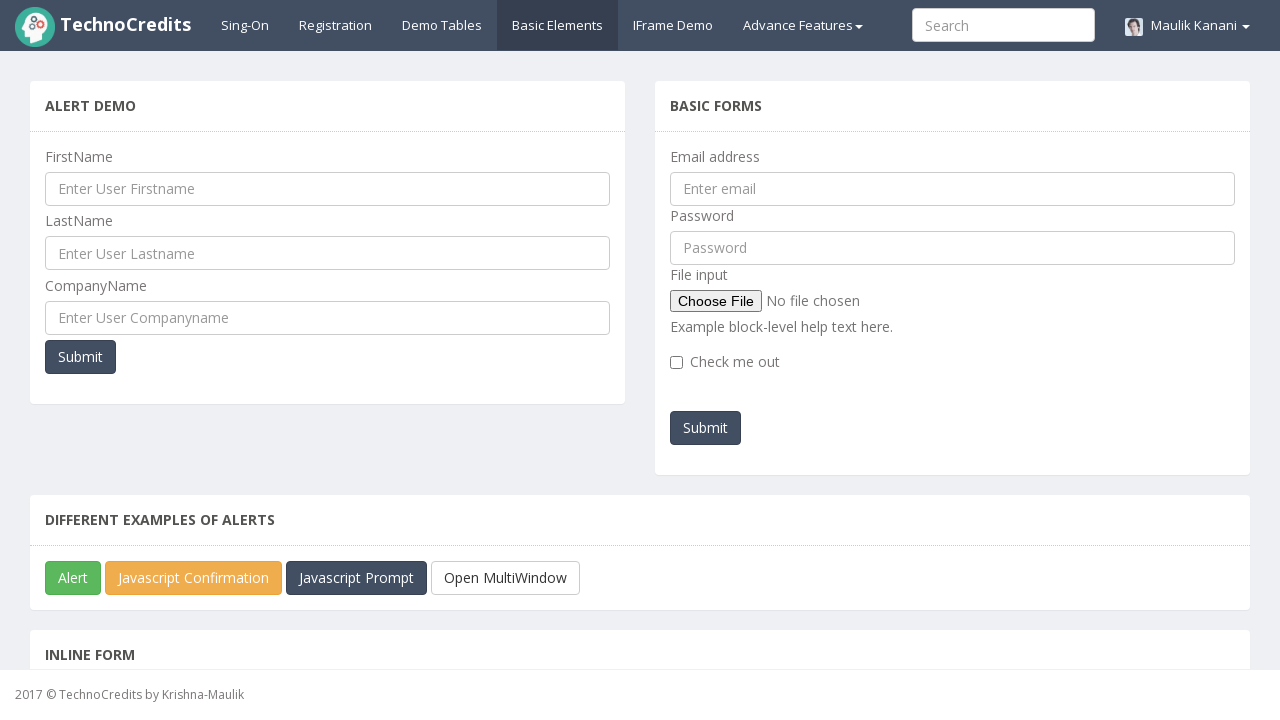

Scrolled down 250 pixels to make alert button visible
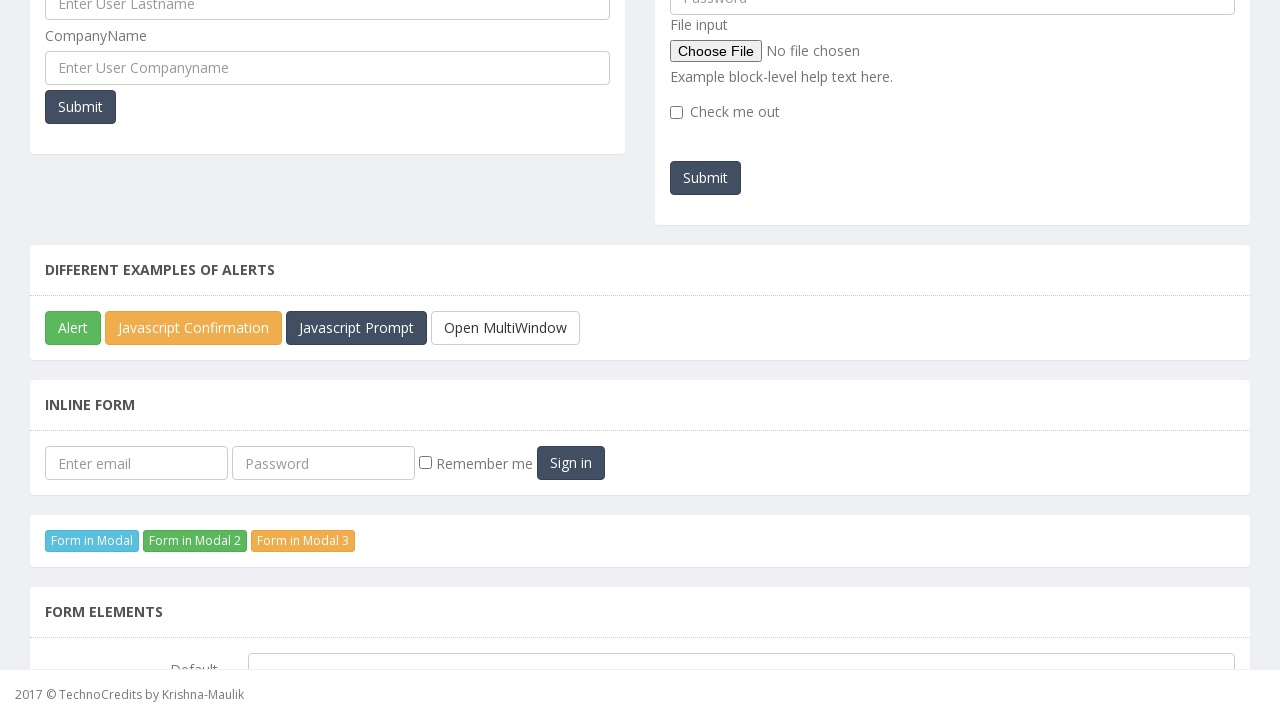

Clicked JavaScript alert button at (73, 328) on #javascriptAlert
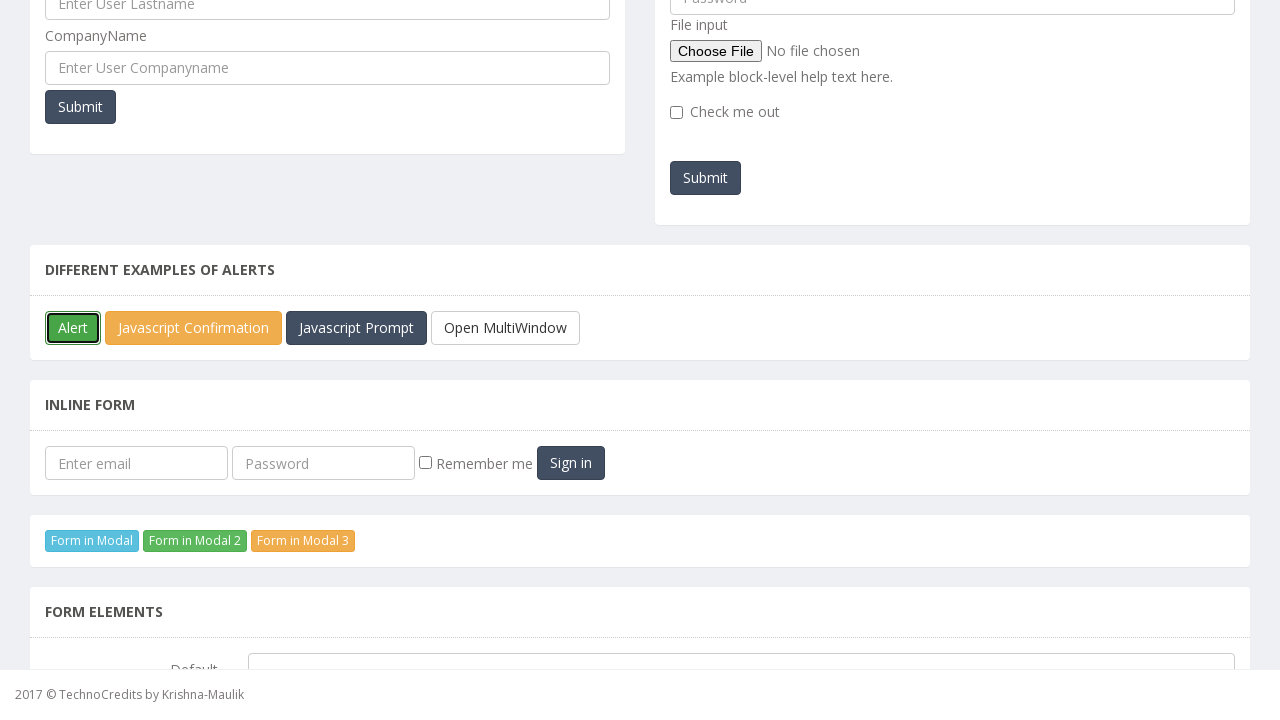

Set up dialog handler to accept alerts
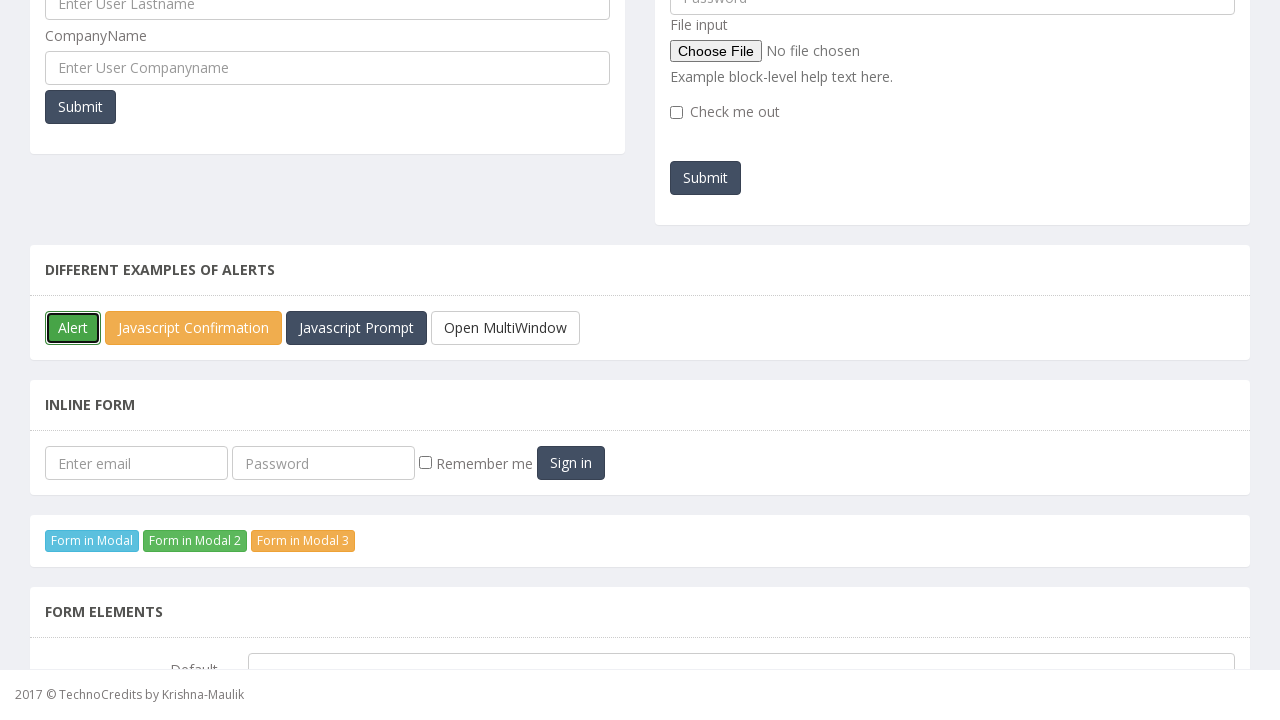

Clicked JavaScript alert button to trigger alert dialog at (73, 328) on #javascriptAlert
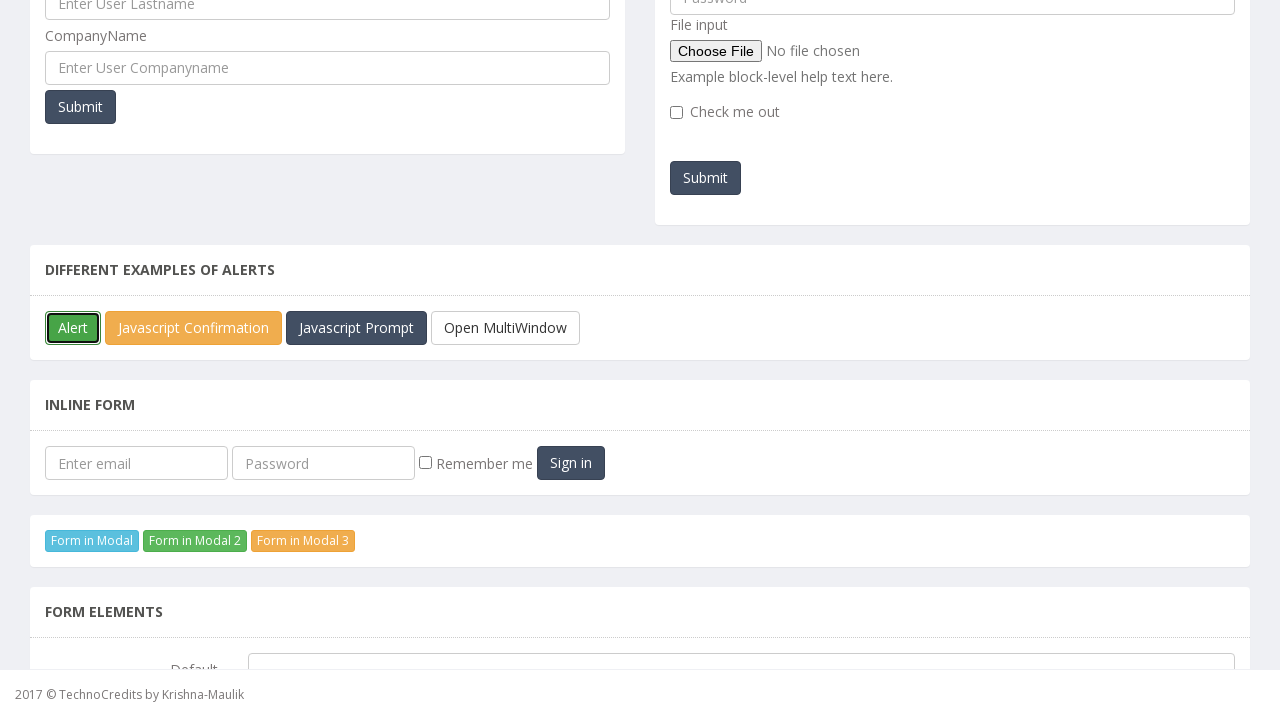

Alert dialog captured
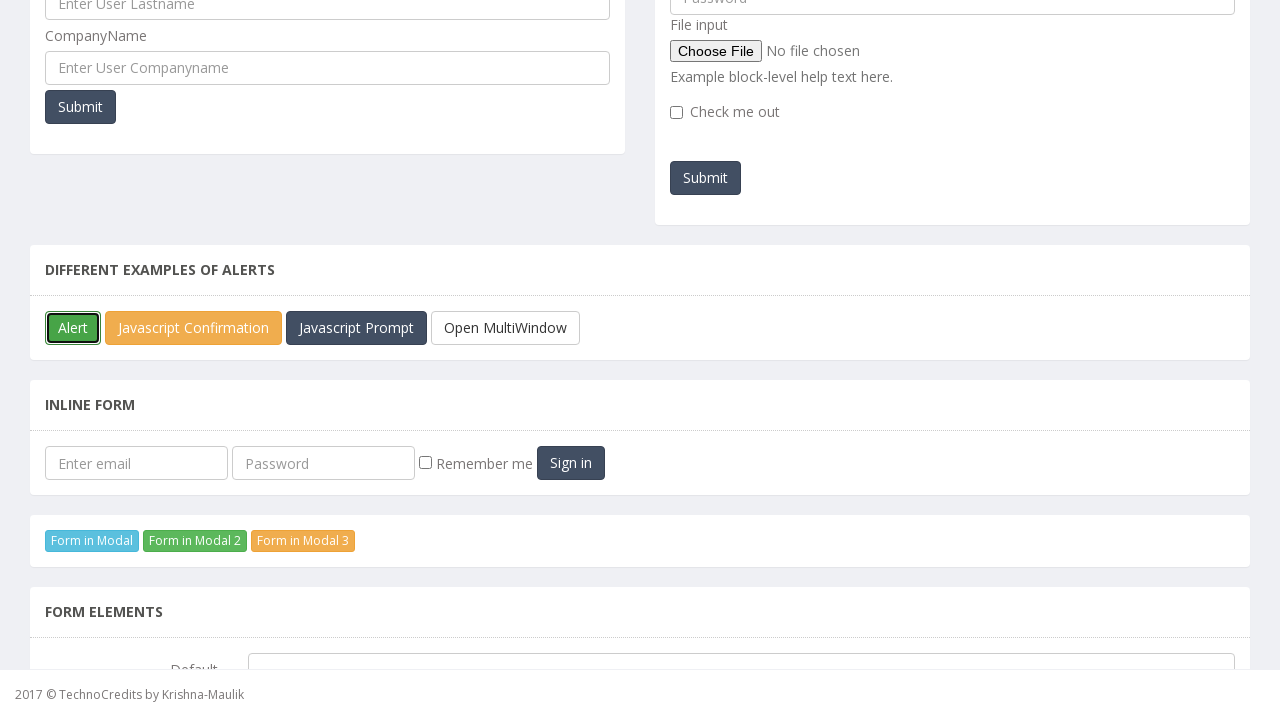

Alert text verified successfully: 'You must be TechnoCredits student!!'
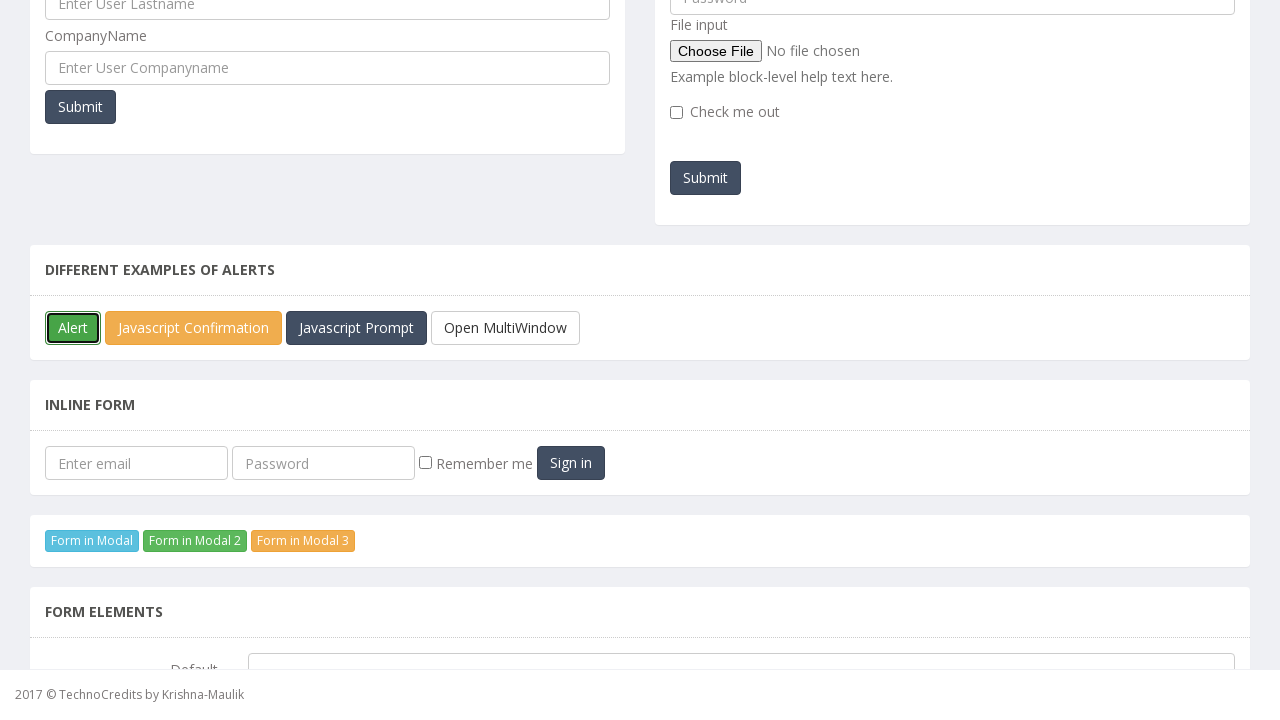

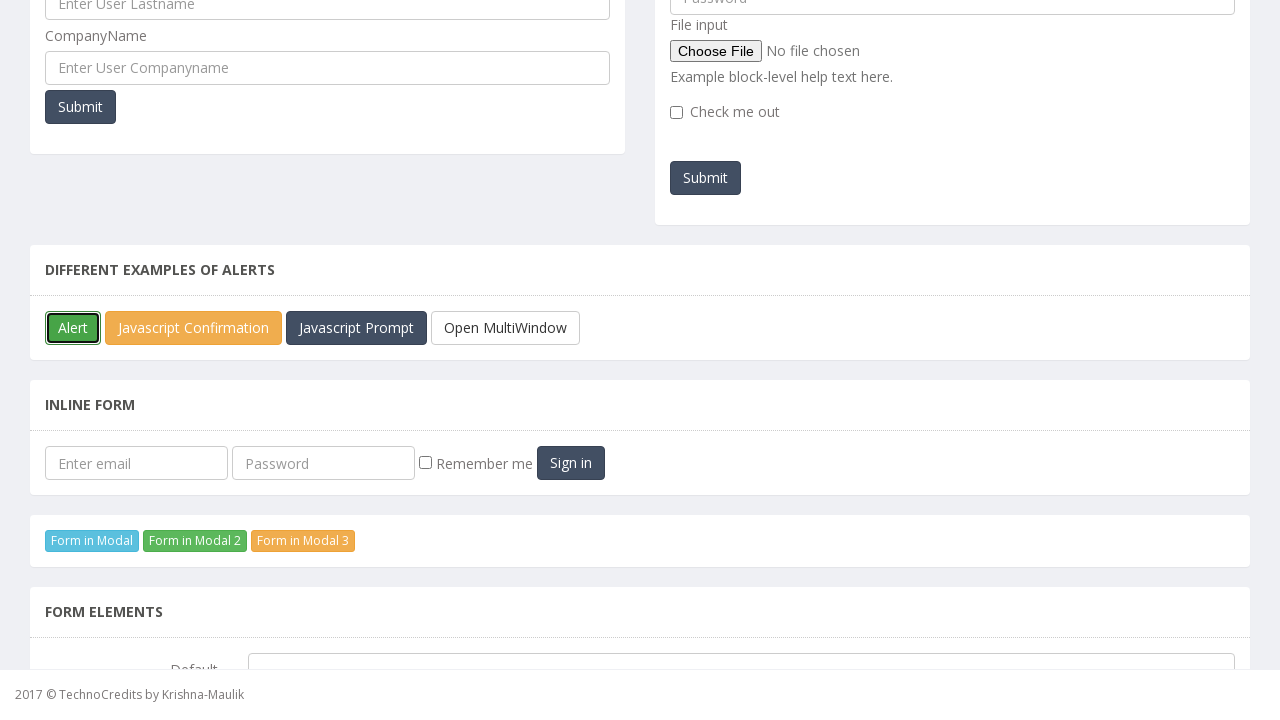